Tests editing a person's details by clicking the edit button, modifying name and job fields, and verifying the changes are saved

Starting URL: https://uljanovs.github.io/site/tasks/list_of_people_with_jobs.html

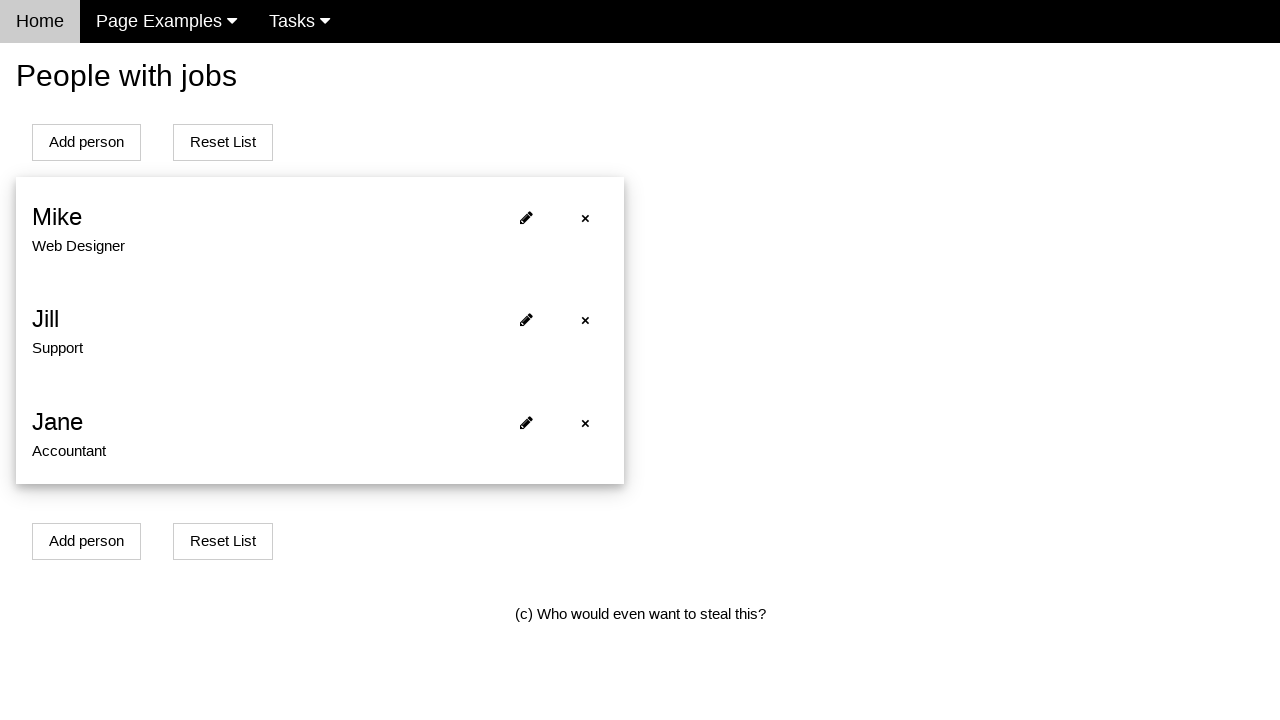

Clicked edit button for first person at (526, 217) on xpath=//*[@id='person0']/span[2]/i
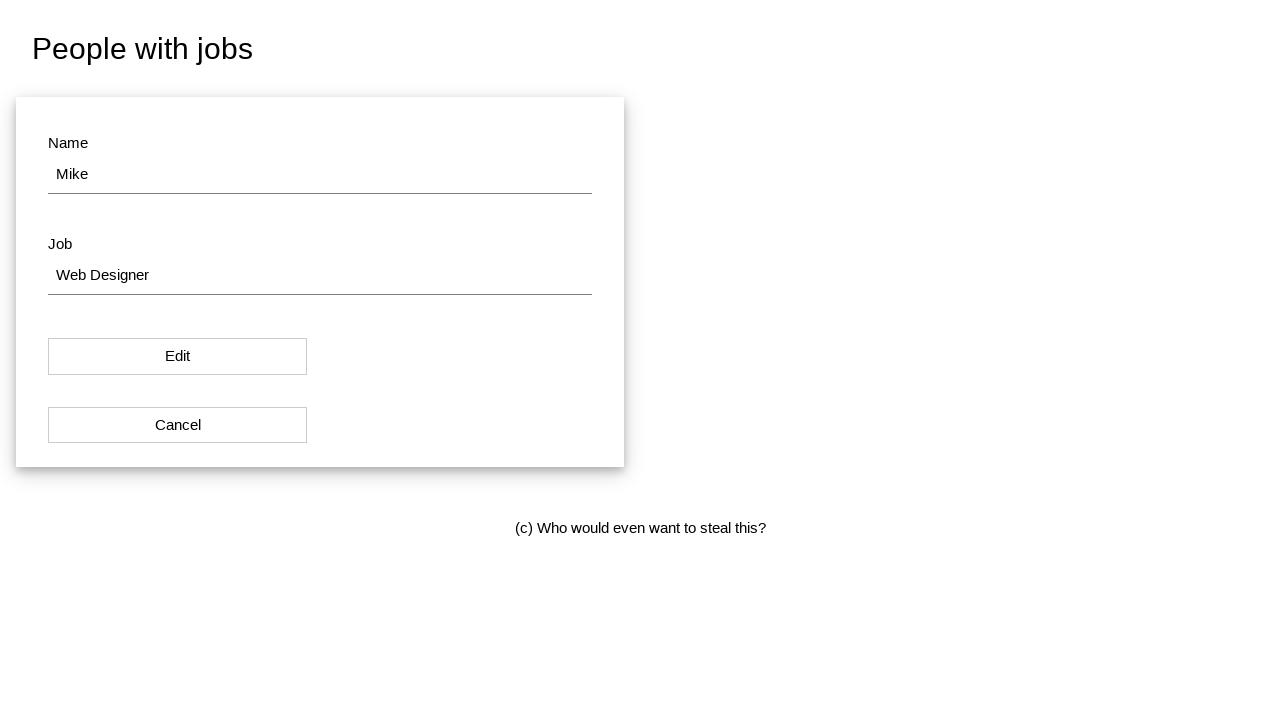

Redirected to edit page for person
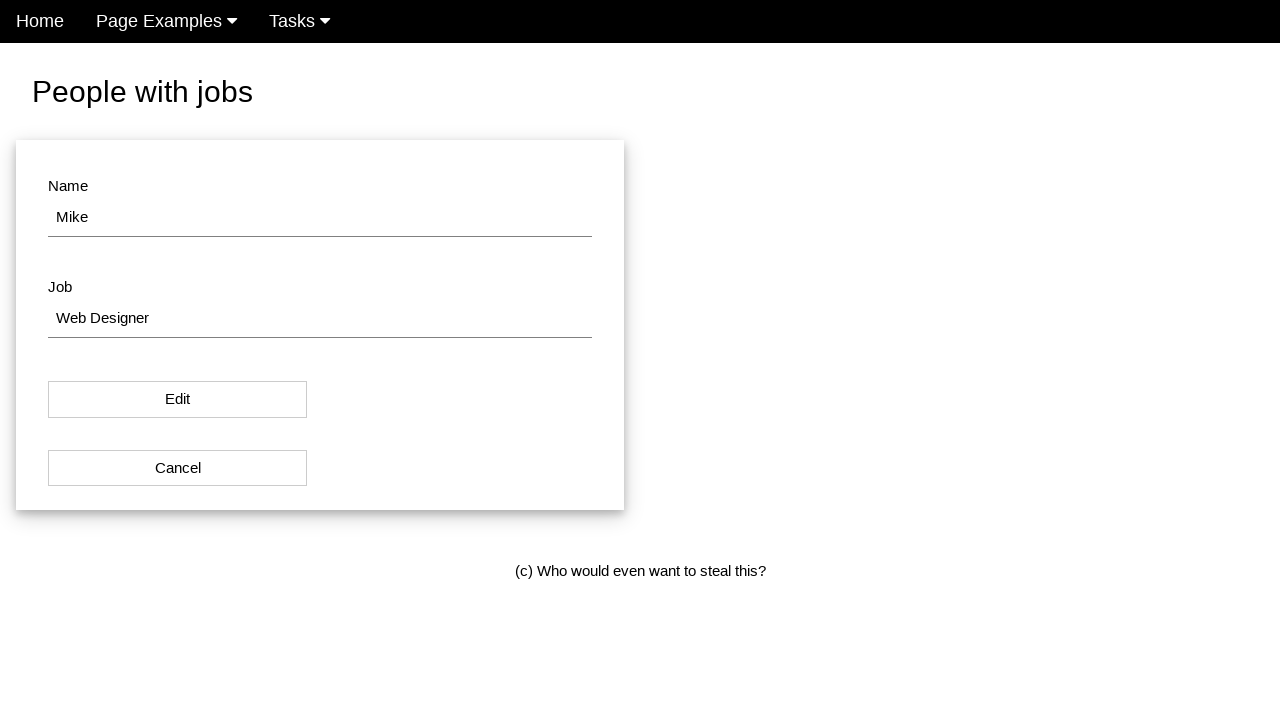

Cleared name field on #name
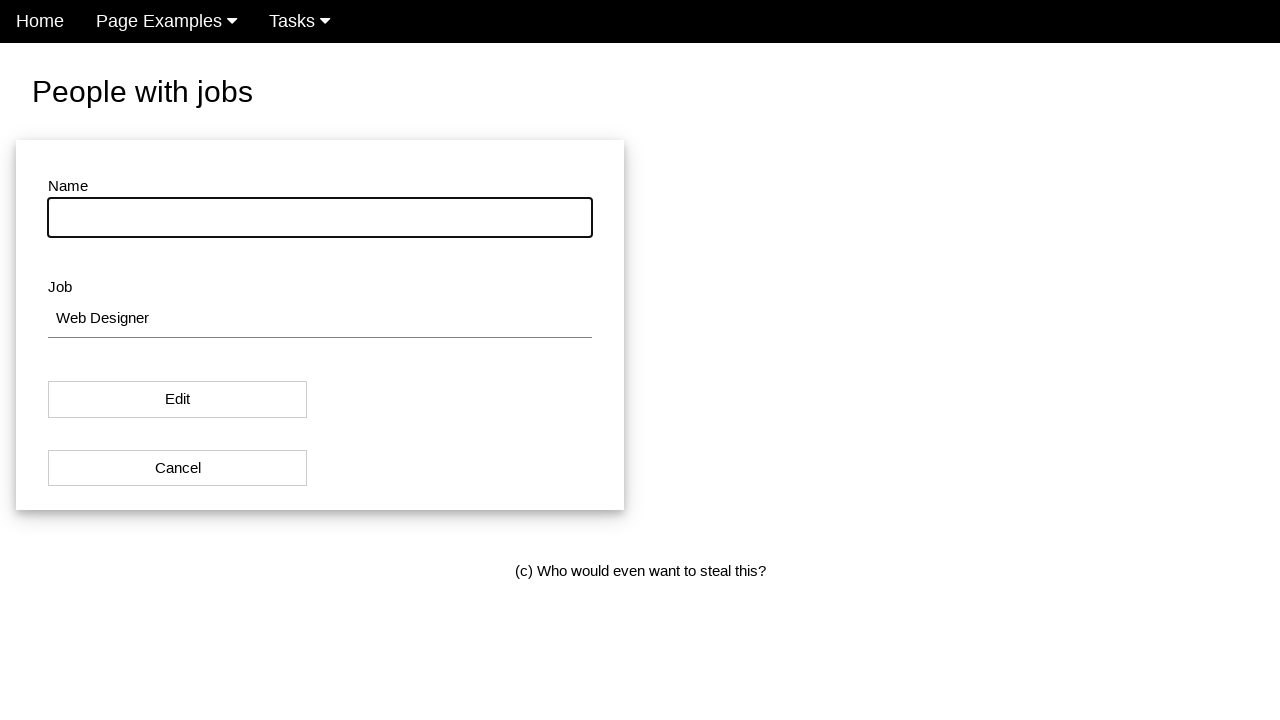

Filled name field with 'Jennifer' on #name
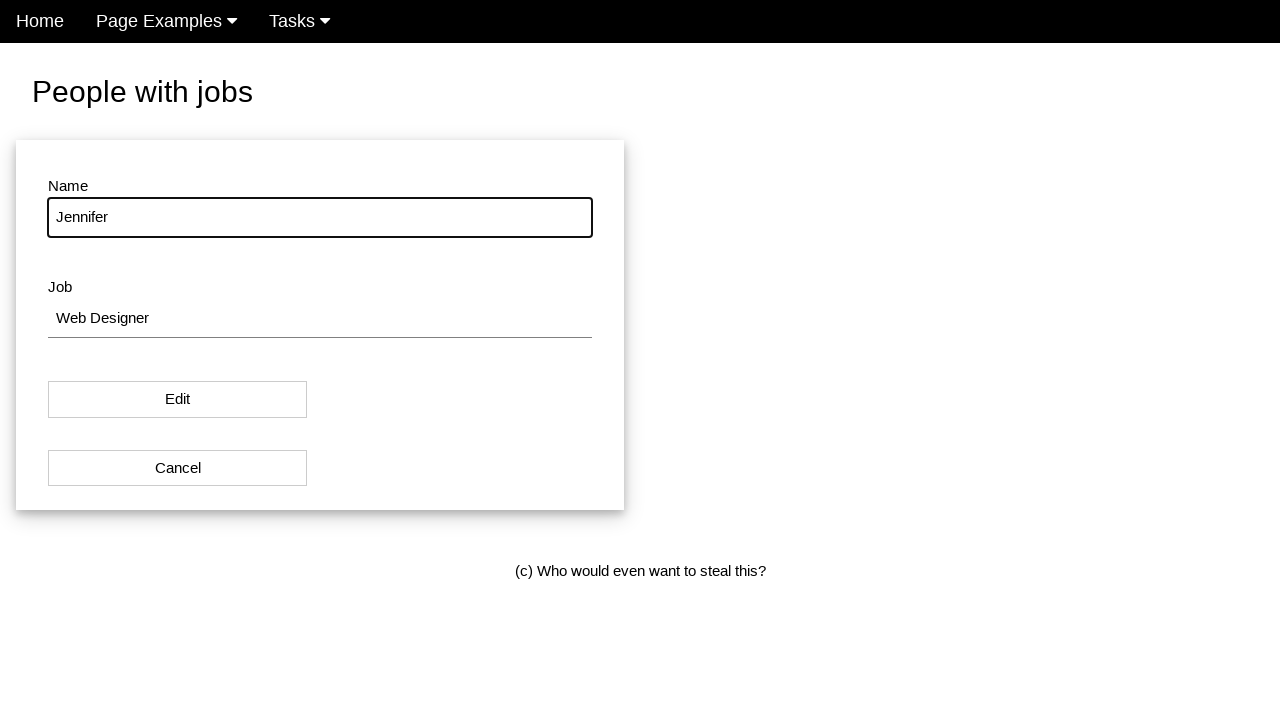

Cleared job field on #job
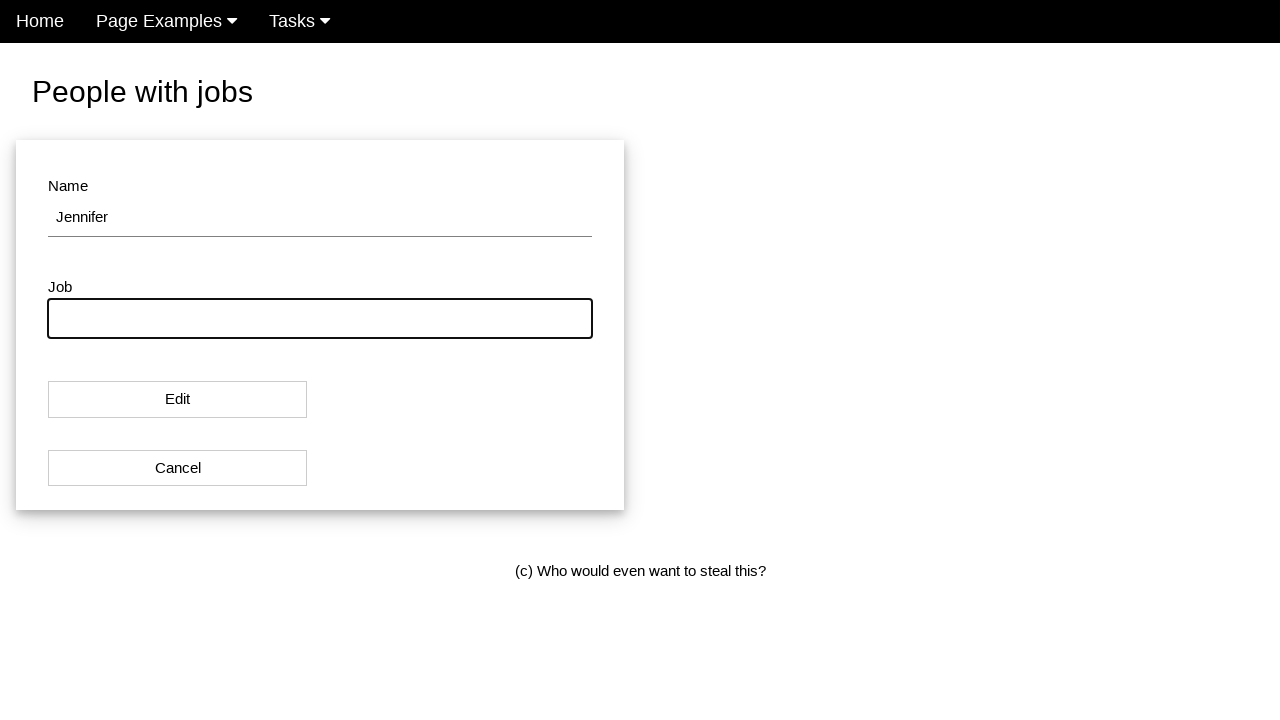

Filled job field with 'Software Engineer' on #job
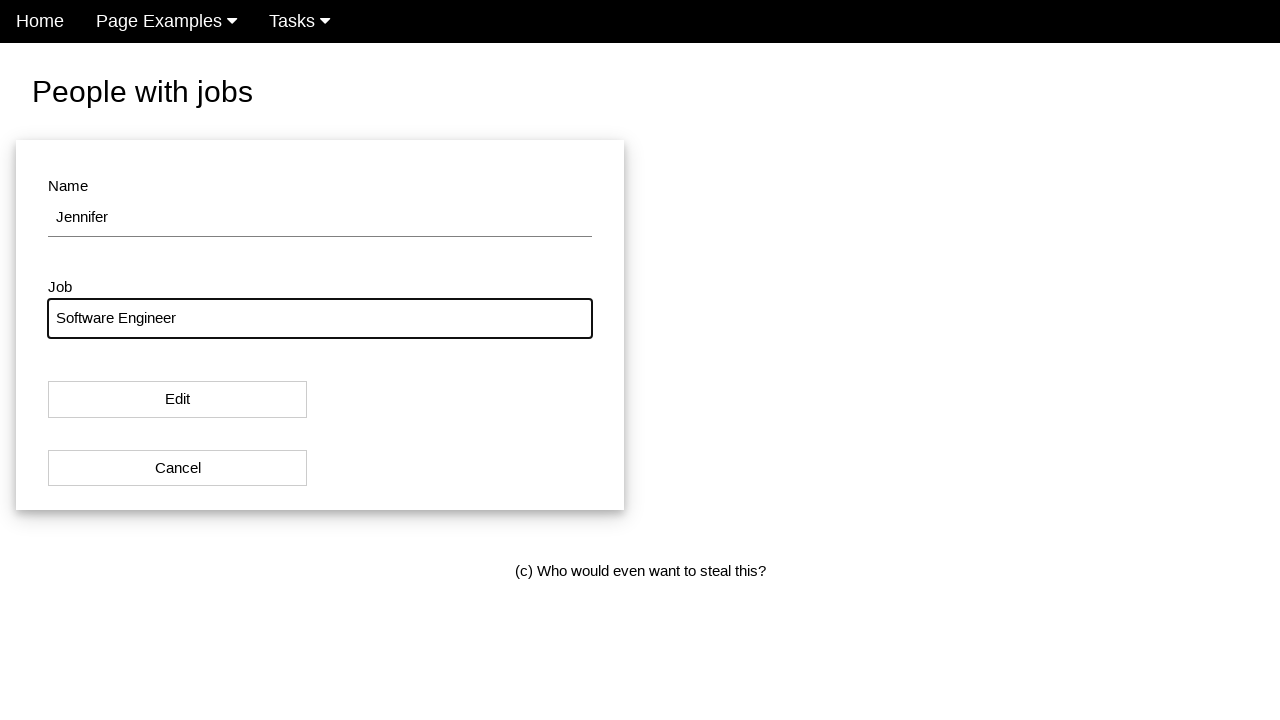

Clicked edit button to save changes at (178, 400) on [id=modal_button]:nth-child(1)
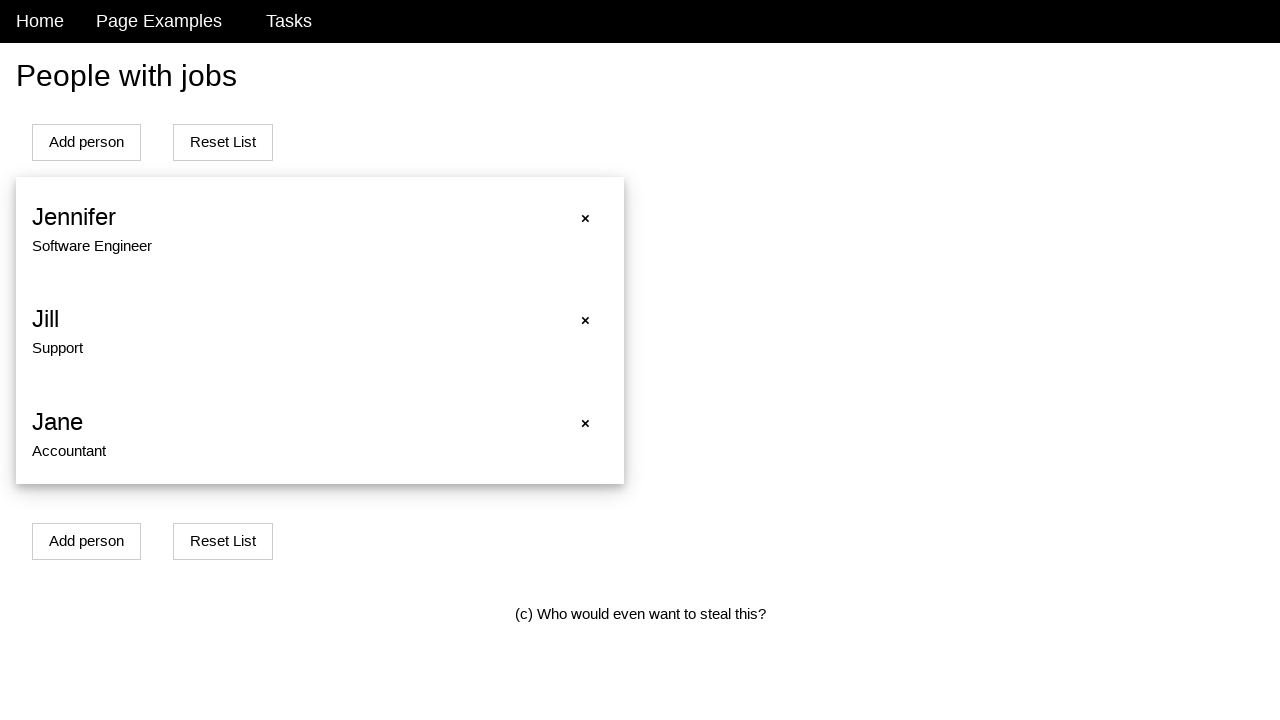

Redirected back to list of people page, changes saved
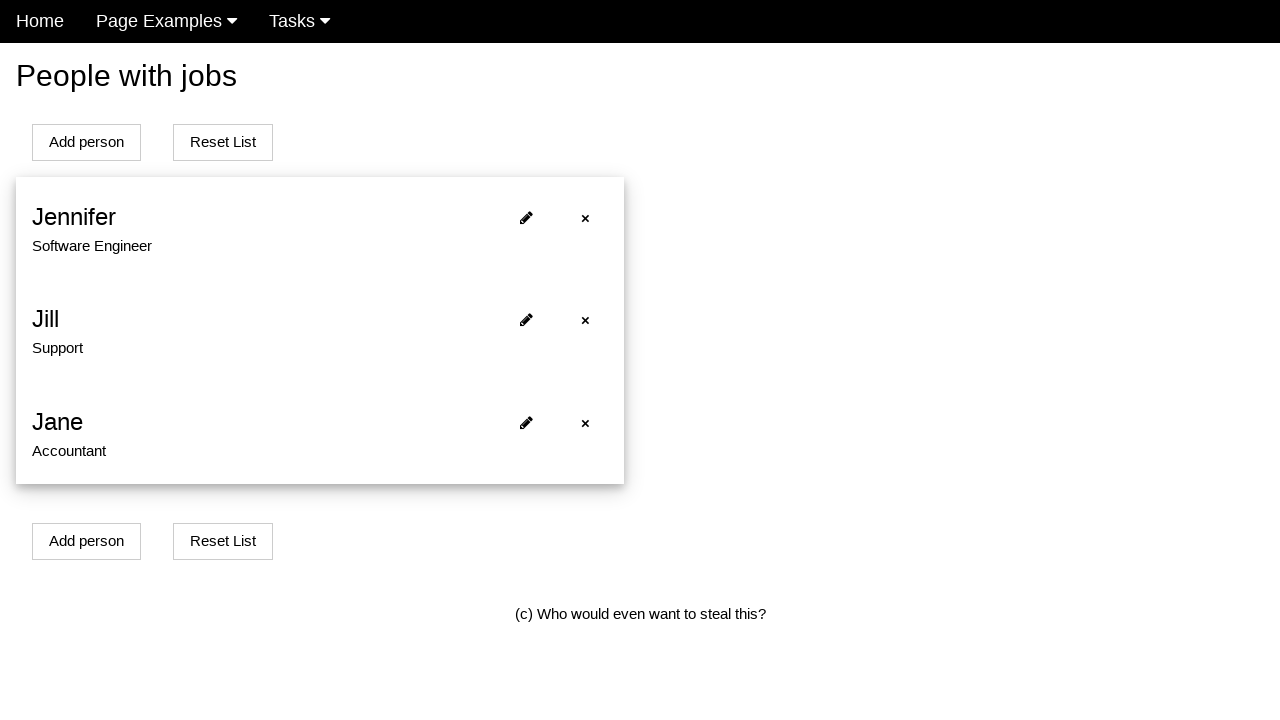

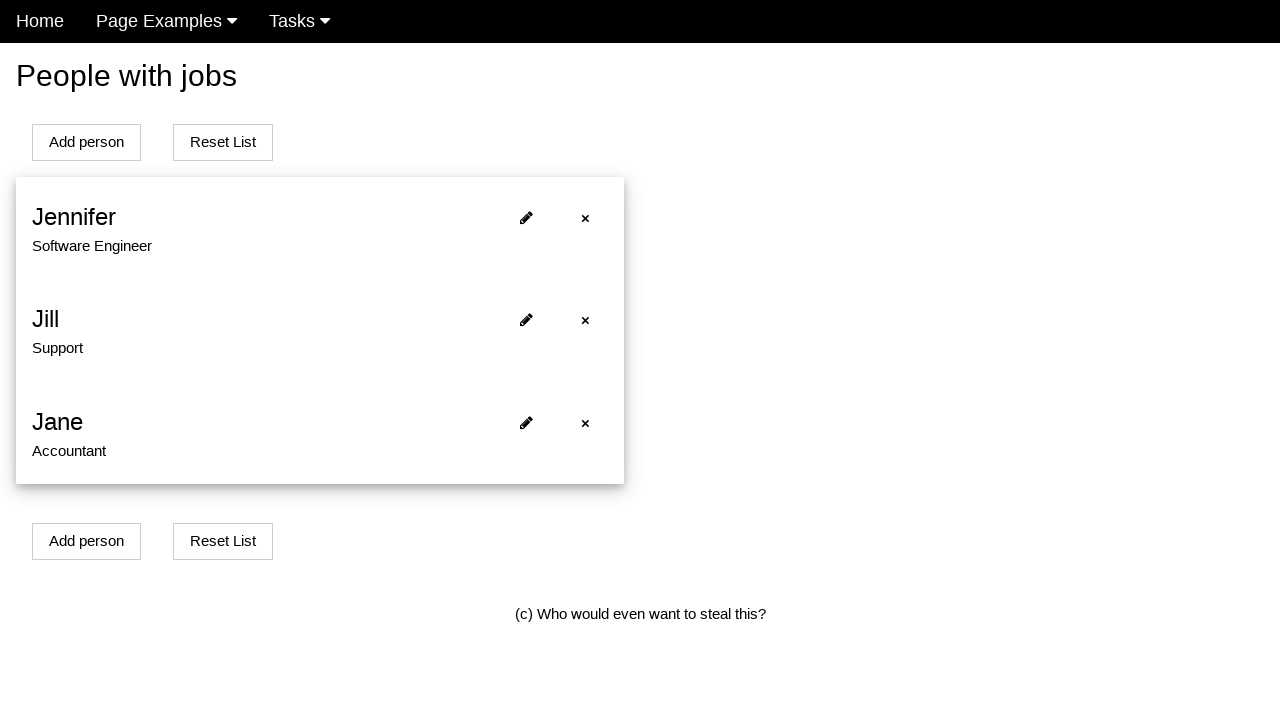